Navigates to the University of Florida website and retrieves the page title

Starting URL: http://ufl.edu/

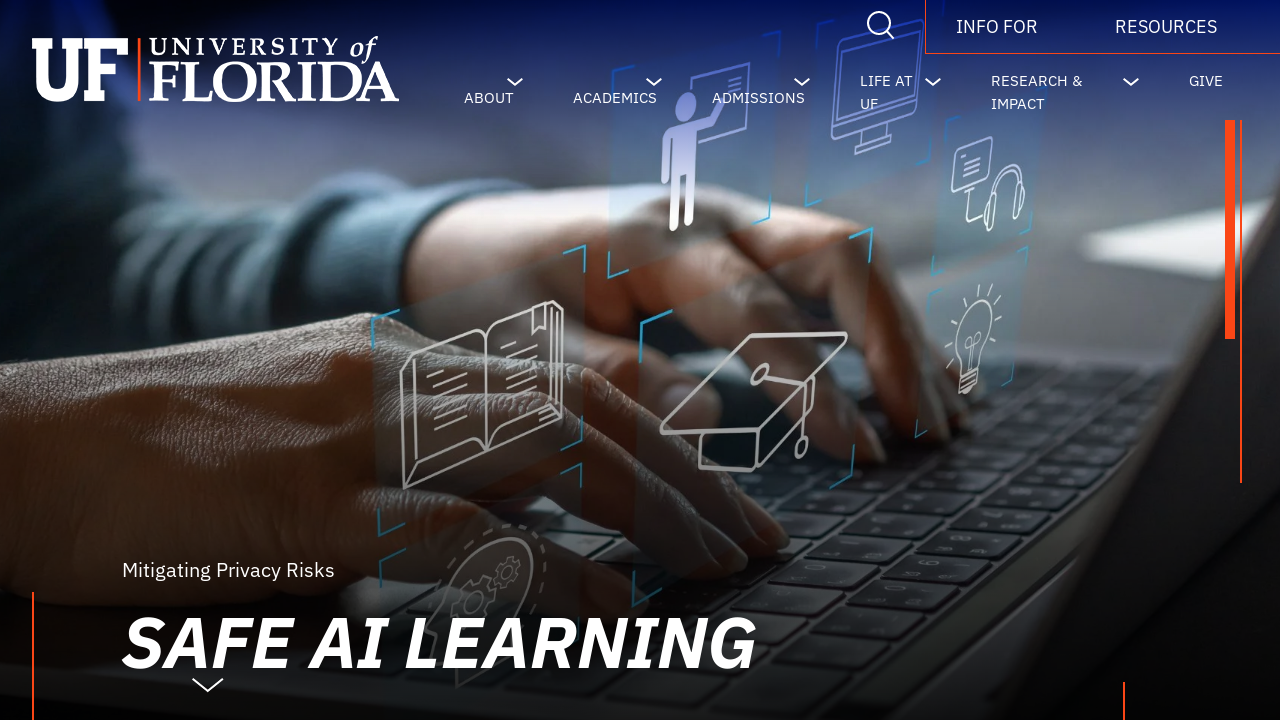

Navigated to University of Florida website at http://ufl.edu/
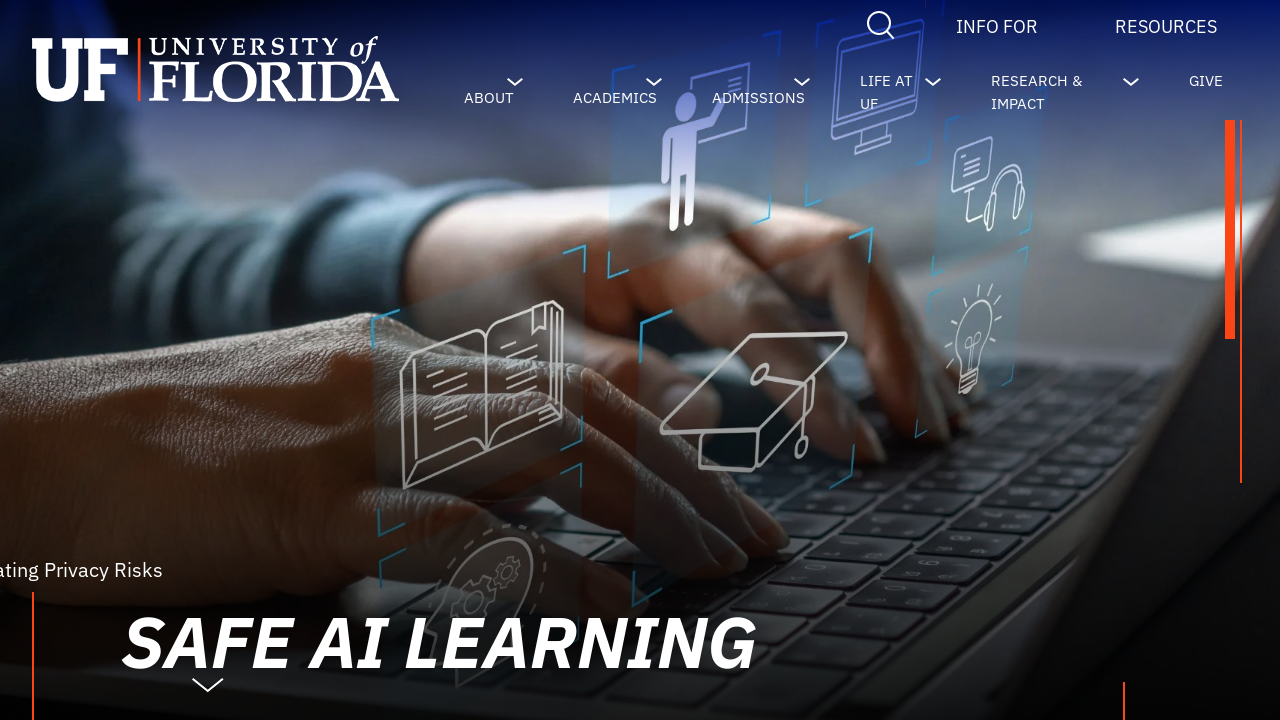

Retrieved page title: Home | University of Florida
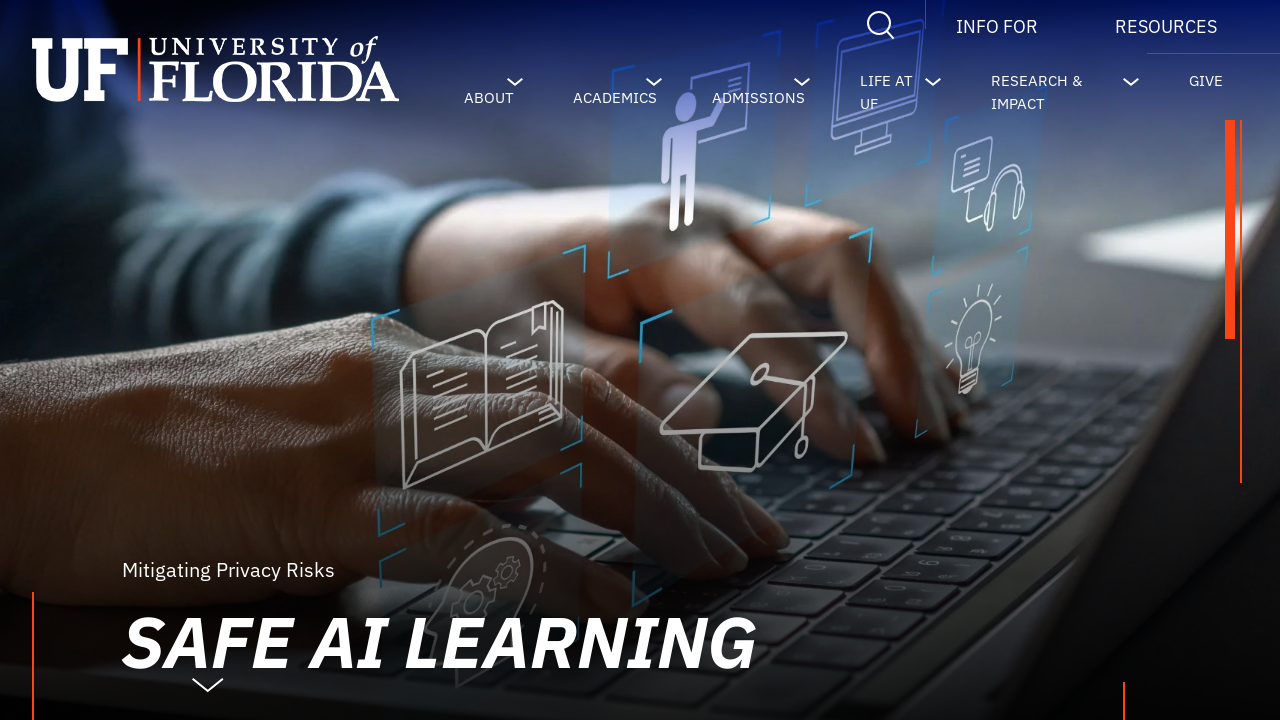

Printed page title to console
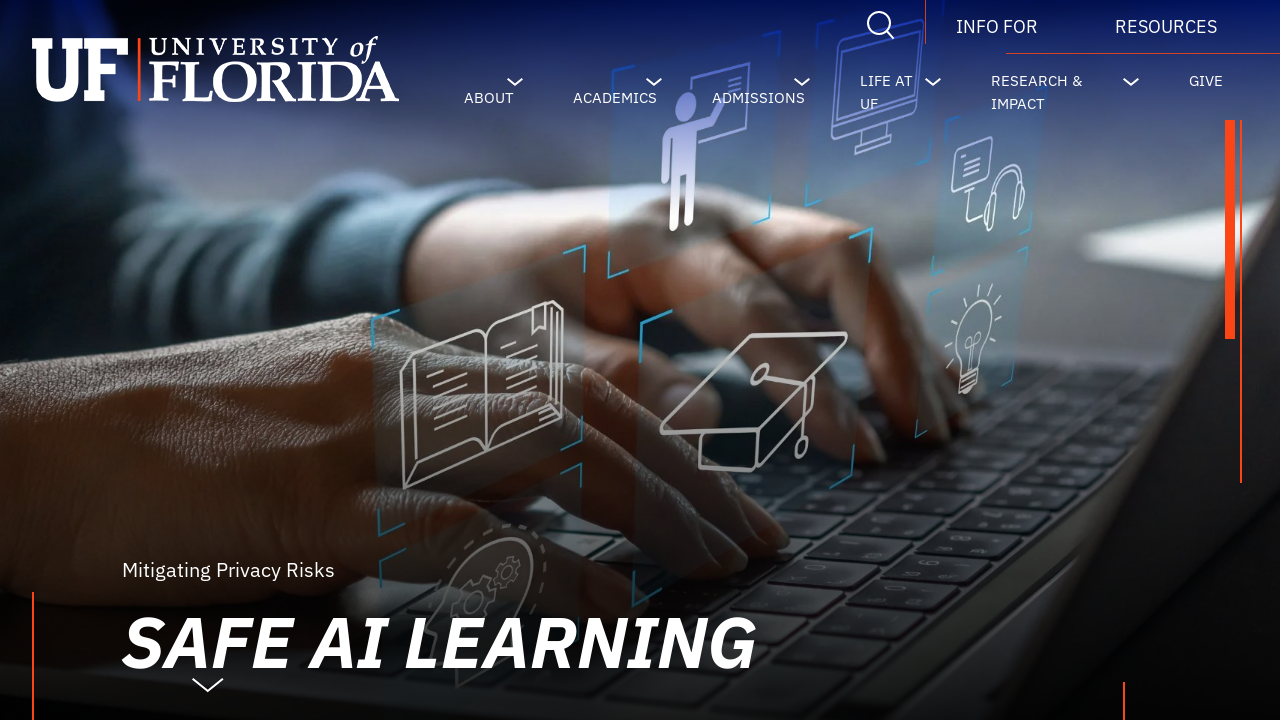

Waited for 5 seconds
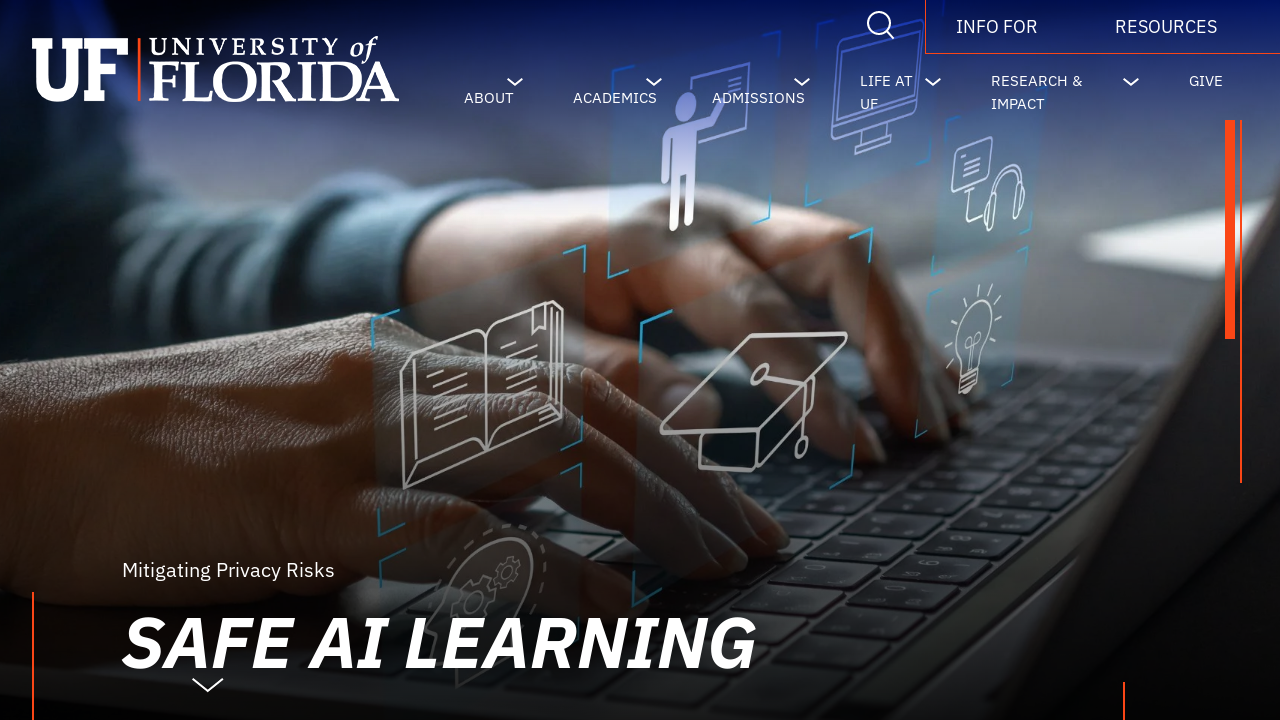

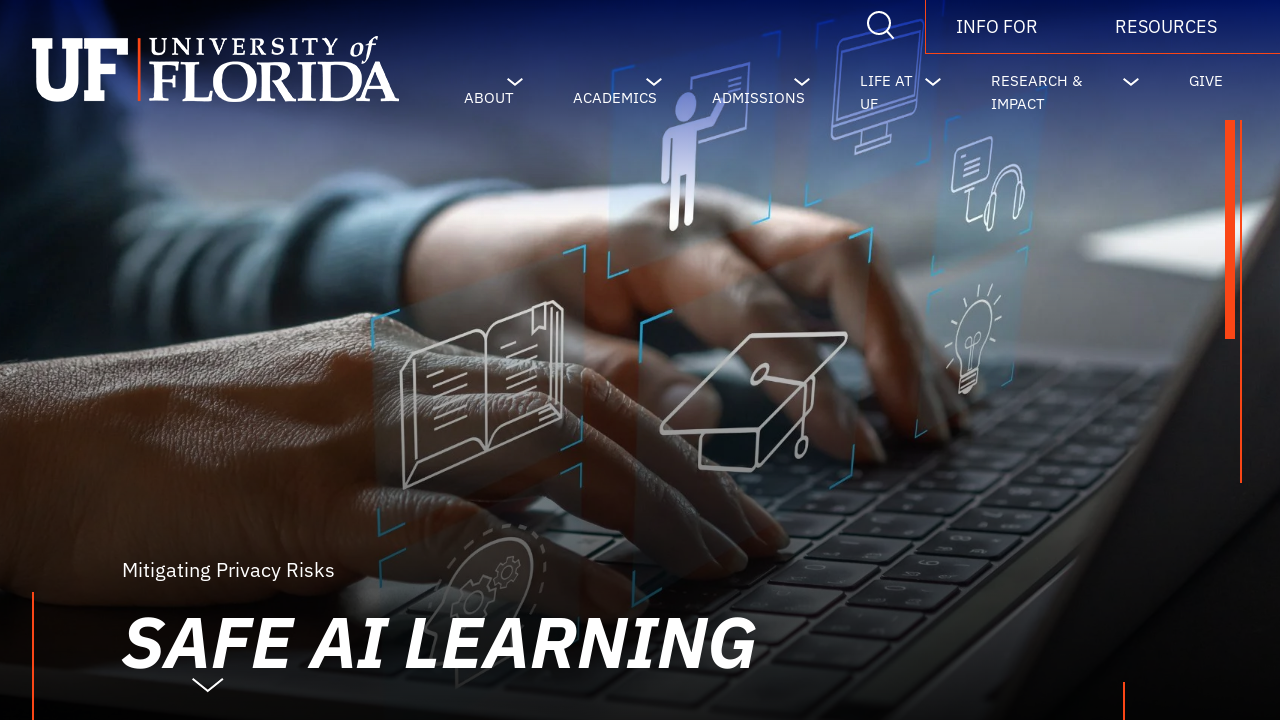